Opens the sign-in page and validates that email field, password field, and login button are displayed

Starting URL: https://test.my-fork.com/

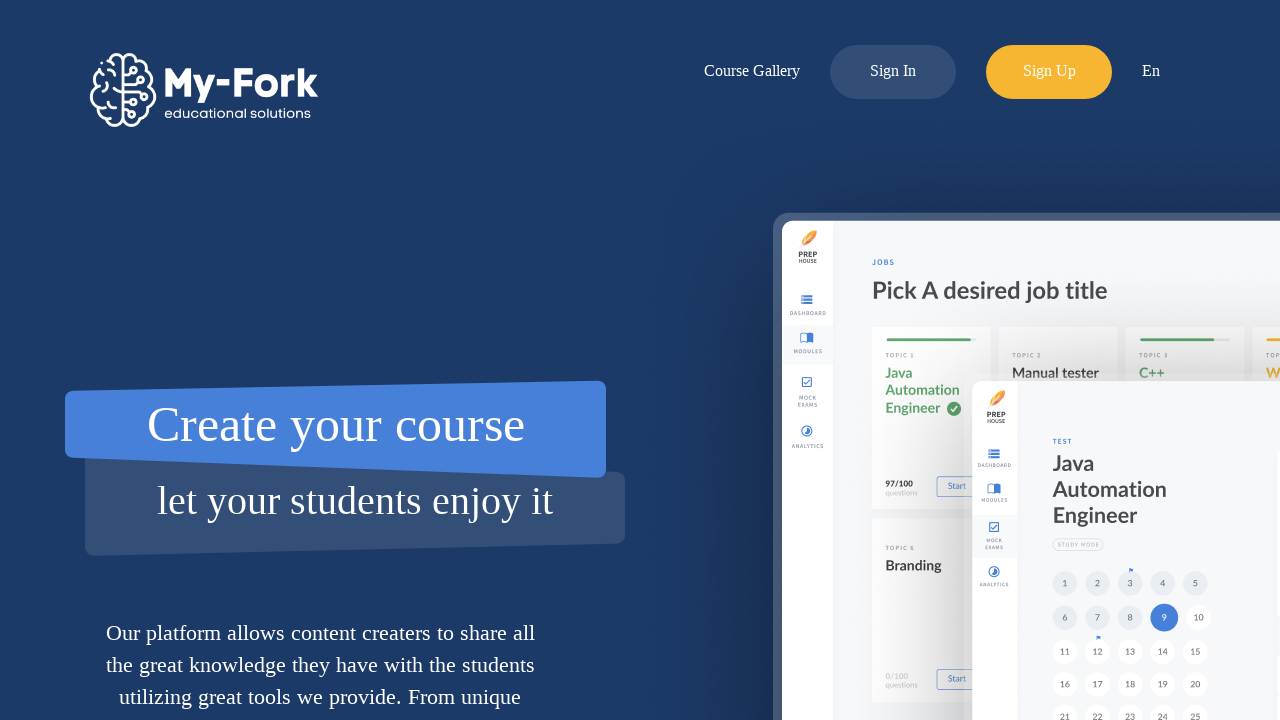

Navigated to sign-in page at https://test.my-fork.com/
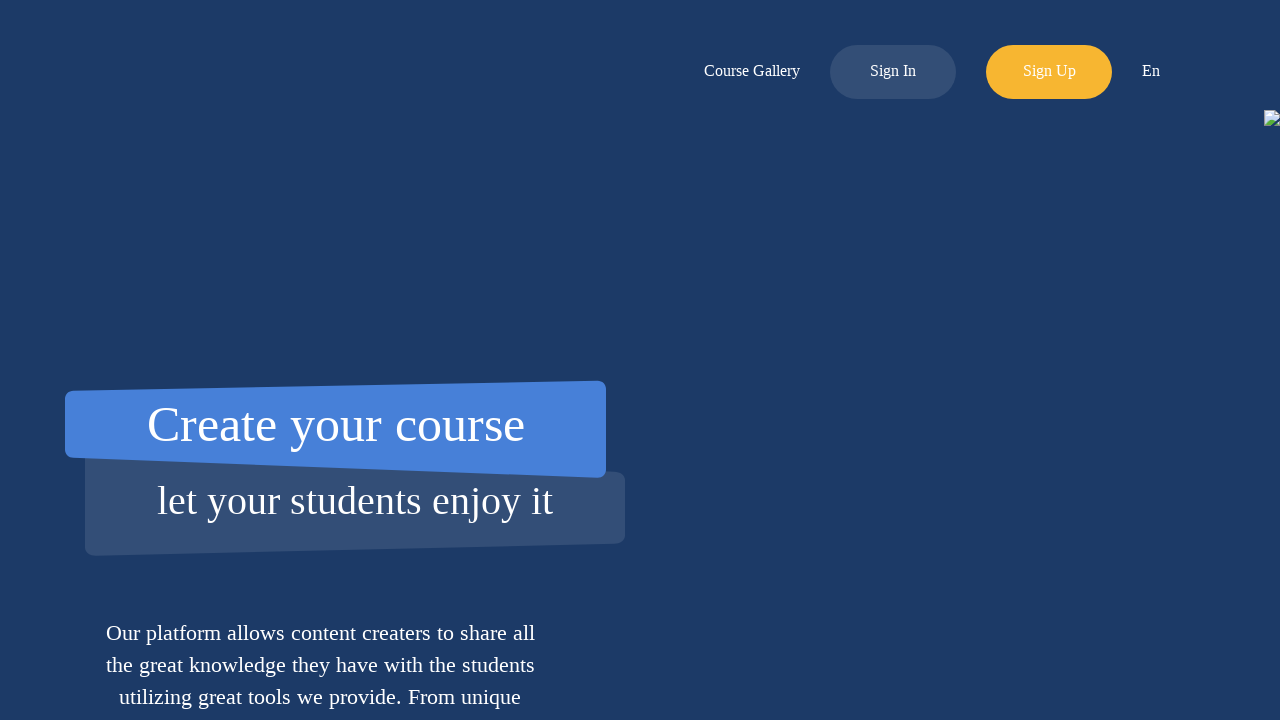

Clicked login button to open sign-in page at (893, 72) on xpath=//div[@id='log-in-button']/..
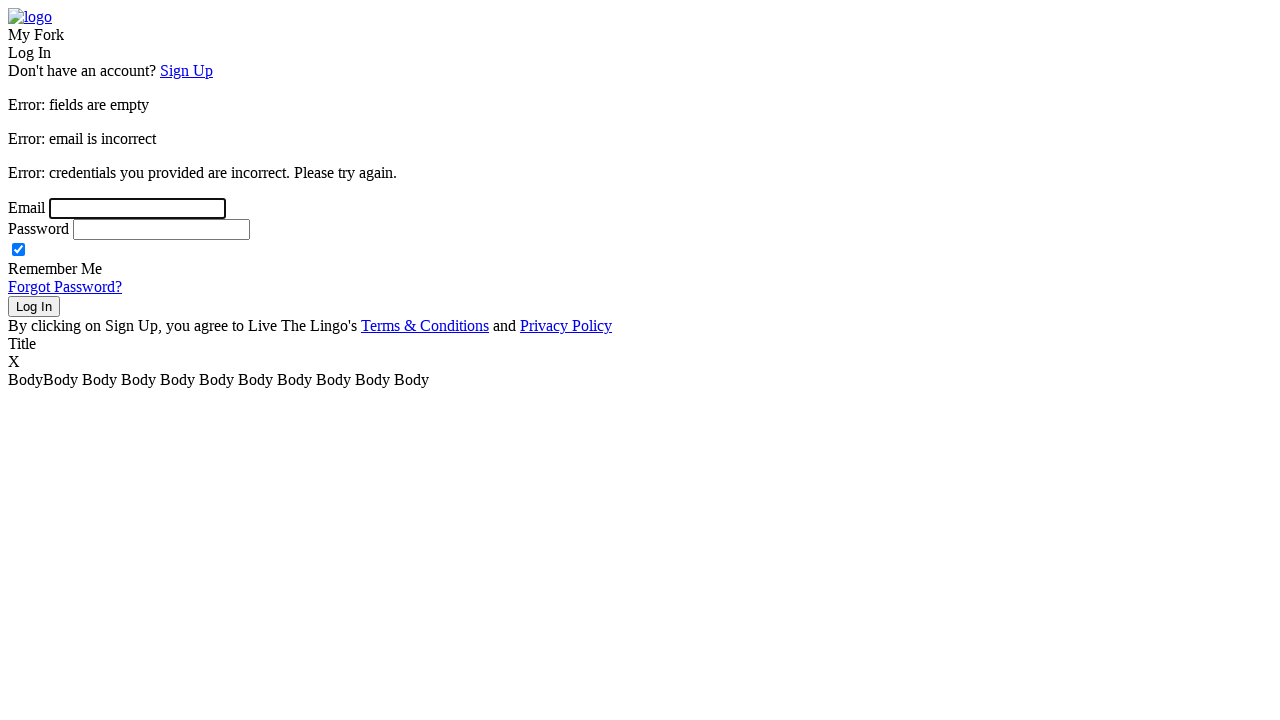

Email field is displayed and visible
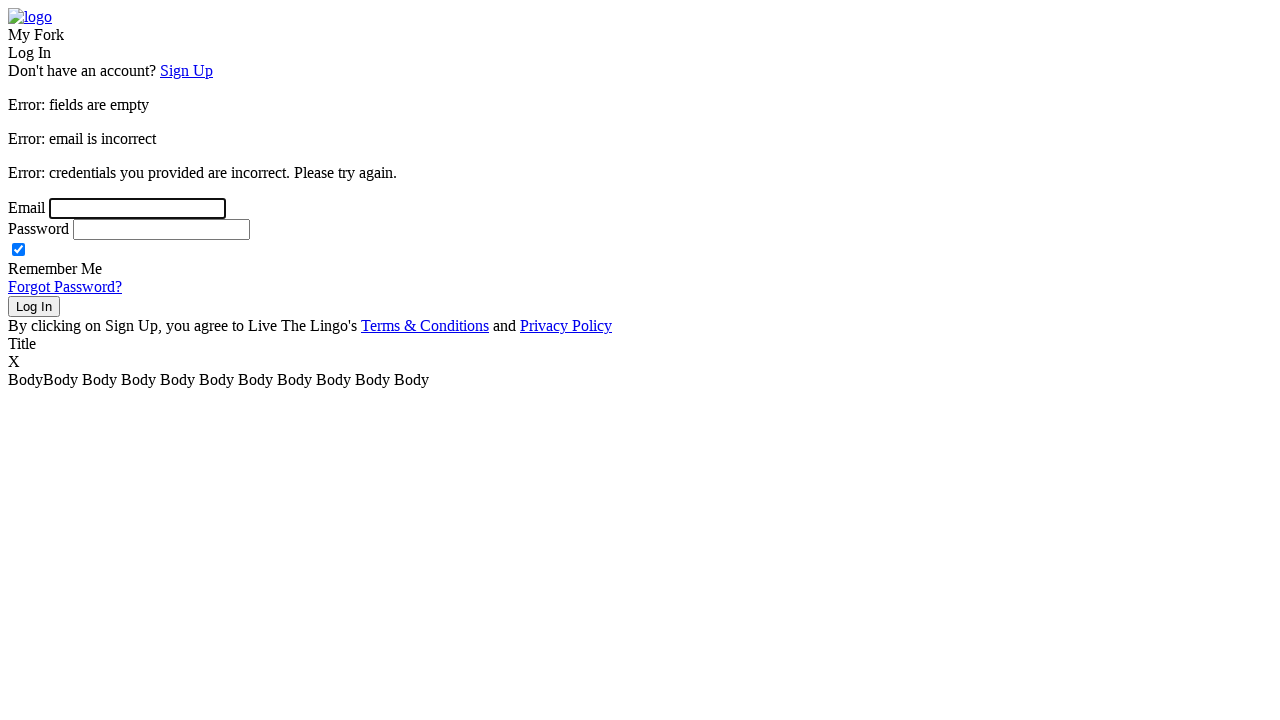

Password field is displayed and visible
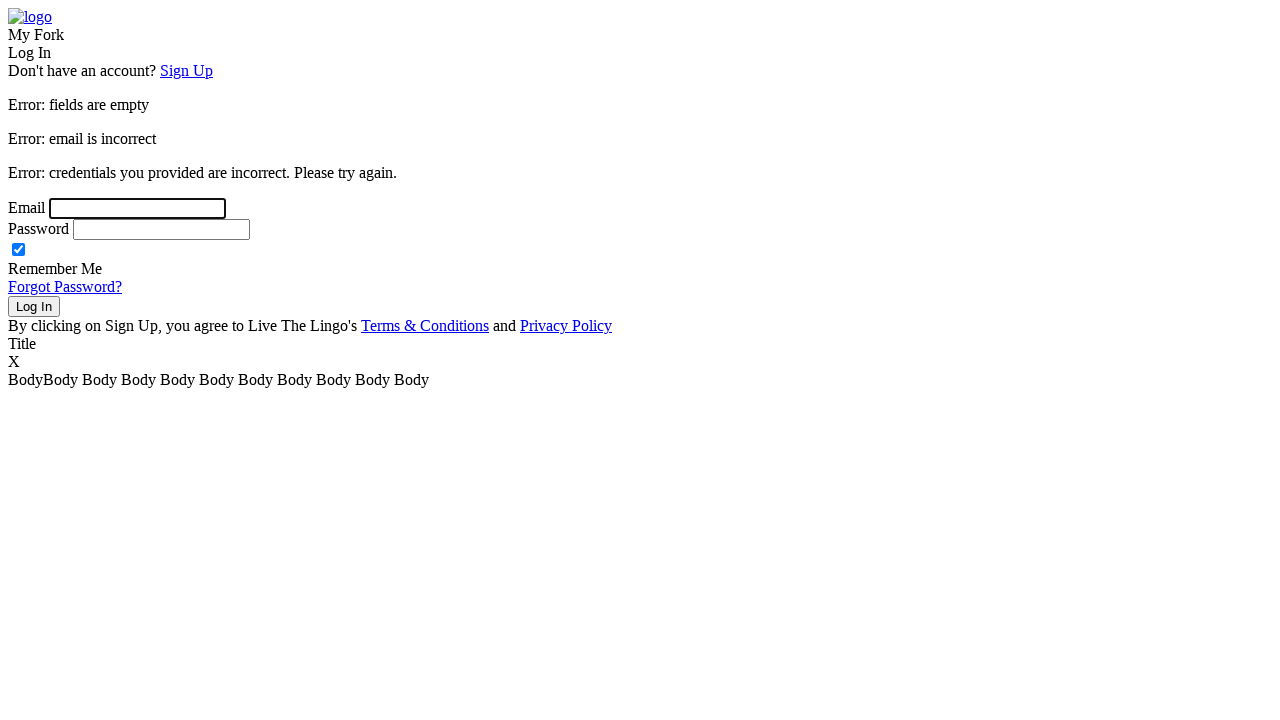

Login button is displayed and visible
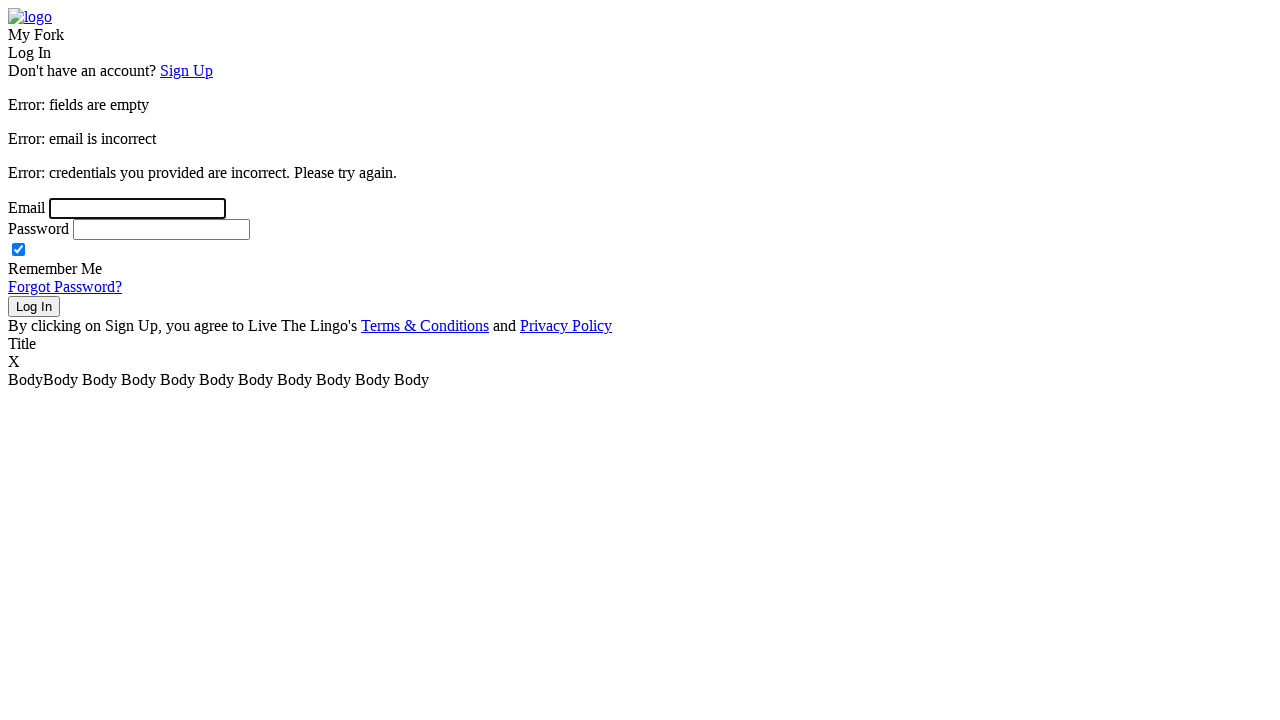

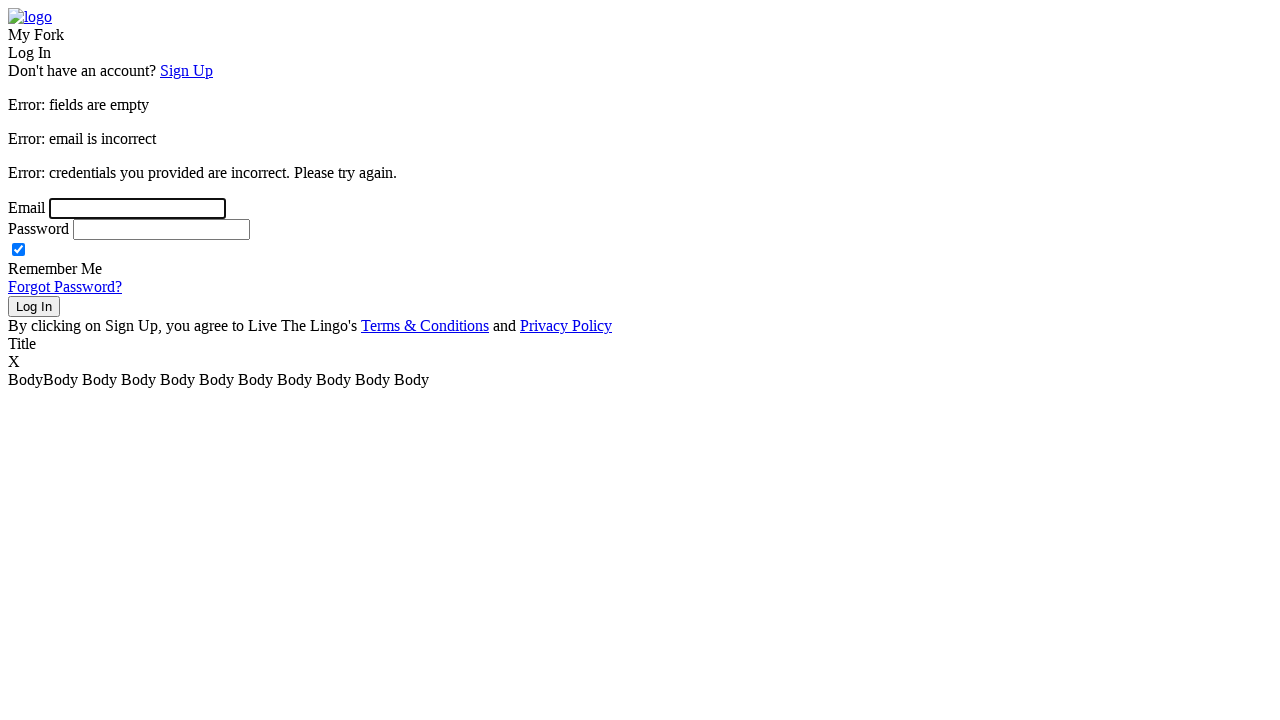